Tests date picker functionality by navigating through year and month selectors to pick a specific date

Starting URL: https://rahulshettyacademy.com/seleniumPractise/#/offers

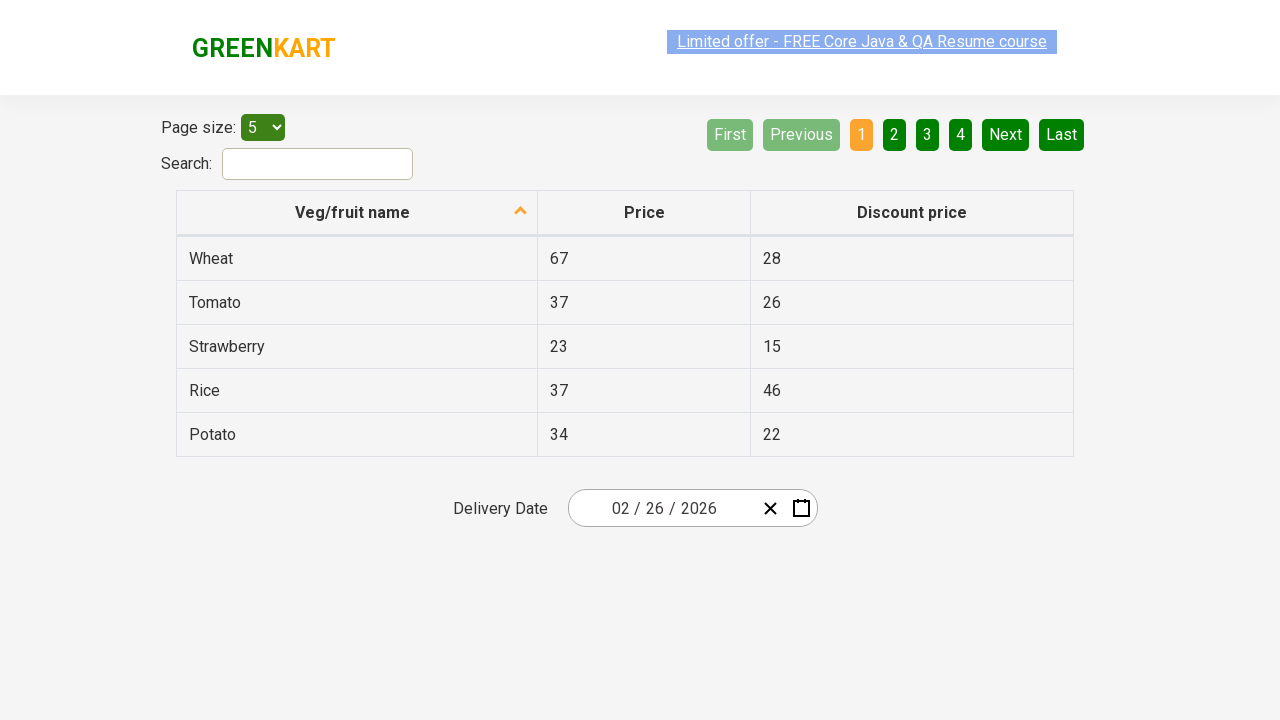

Clicked date picker input to open calendar at (662, 508) on .react-date-picker__inputGroup
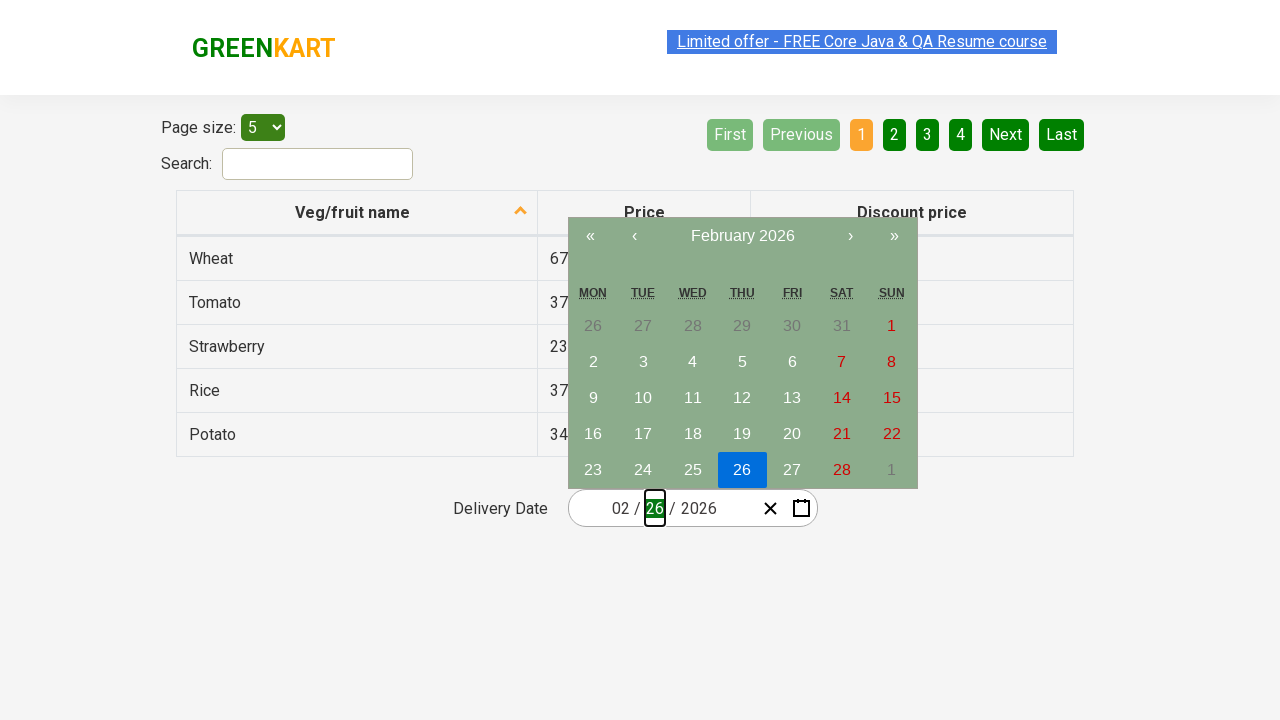

Clicked navigation label to navigate to month view at (742, 236) on .react-calendar__navigation__label
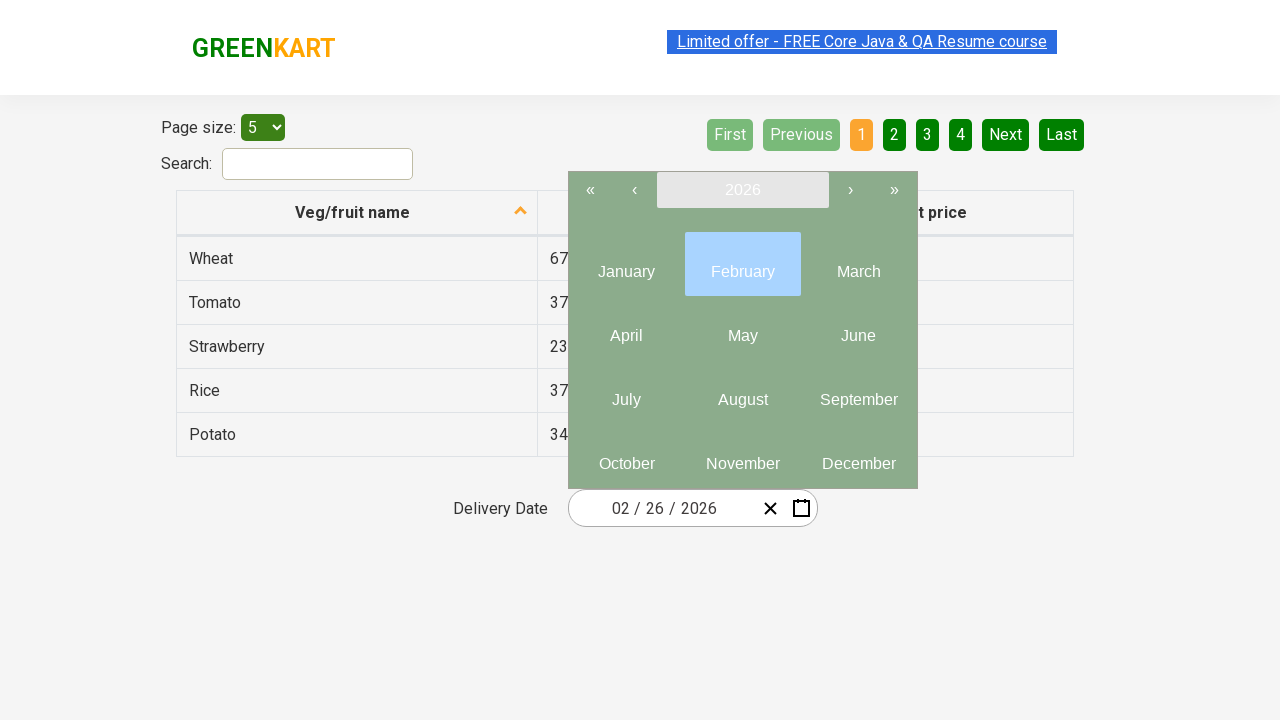

Clicked navigation label again to navigate to year view at (742, 190) on .react-calendar__navigation__label
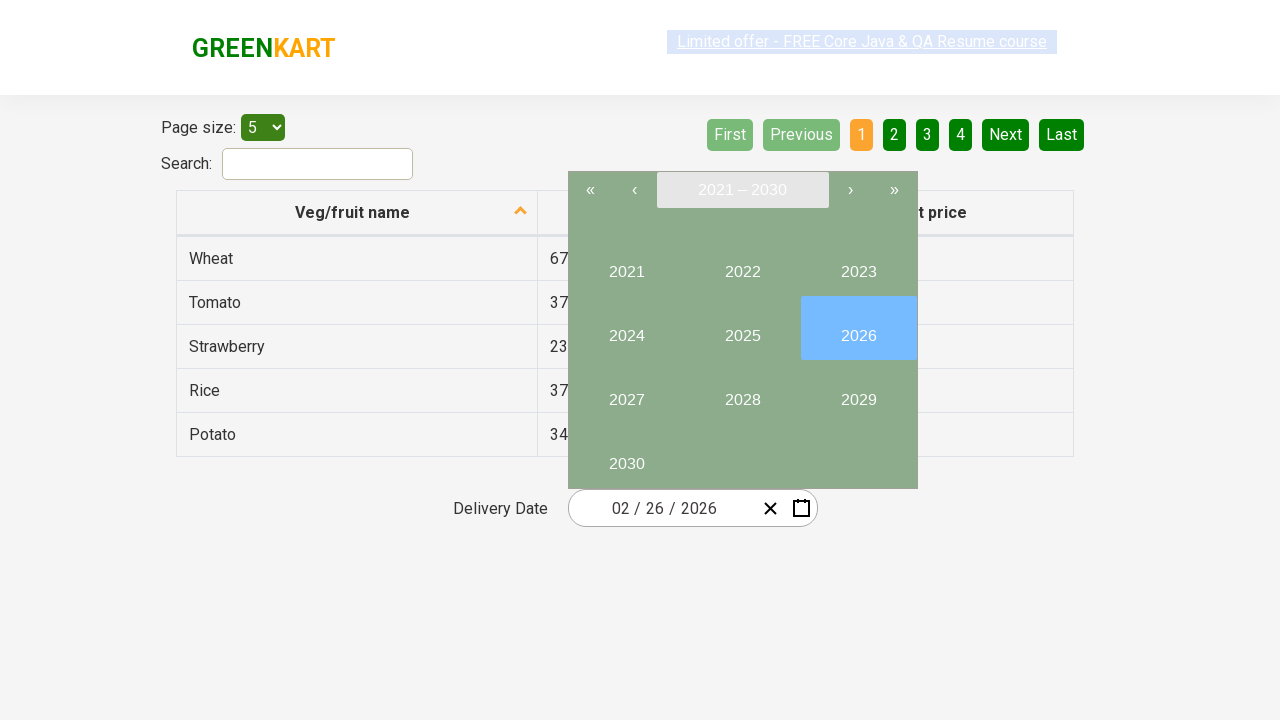

Selected year 2027 from year picker at (626, 392) on button:has-text('2027')
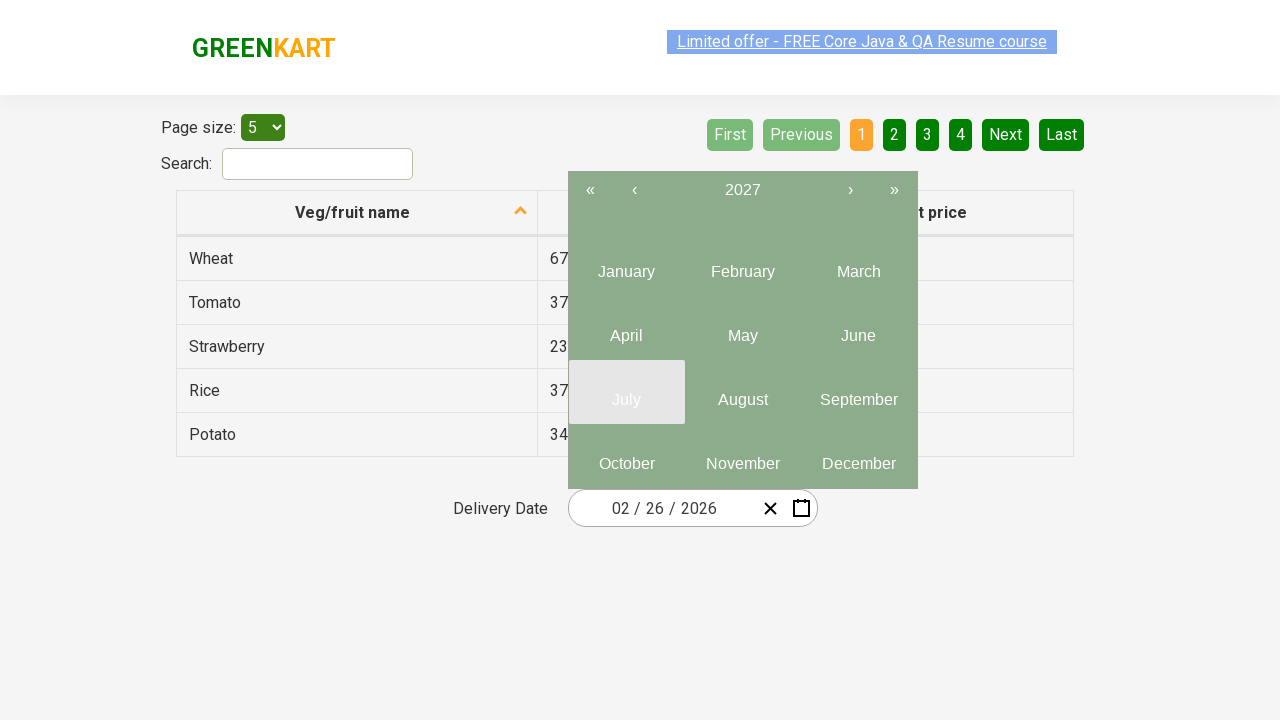

Selected October from month picker at (626, 456) on .react-calendar__year-view__months__month >> nth=9
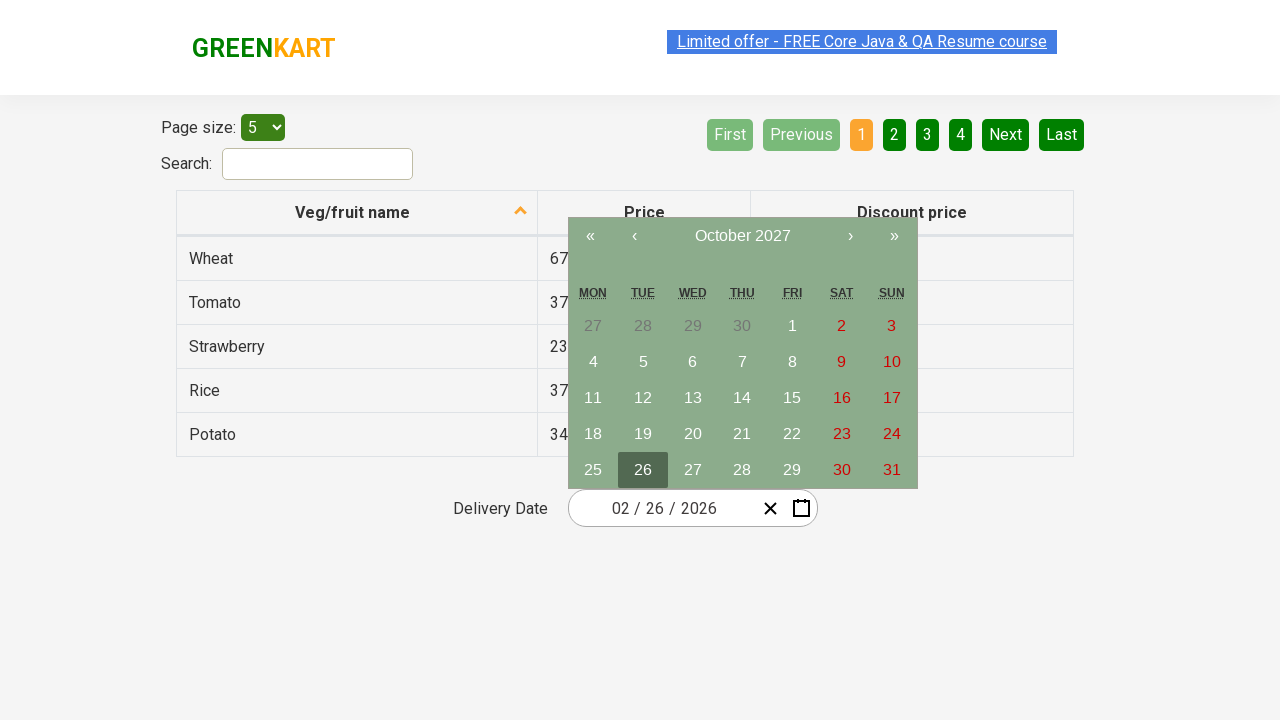

Selected date 30 from calendar at (742, 326) on abbr:has-text('30')
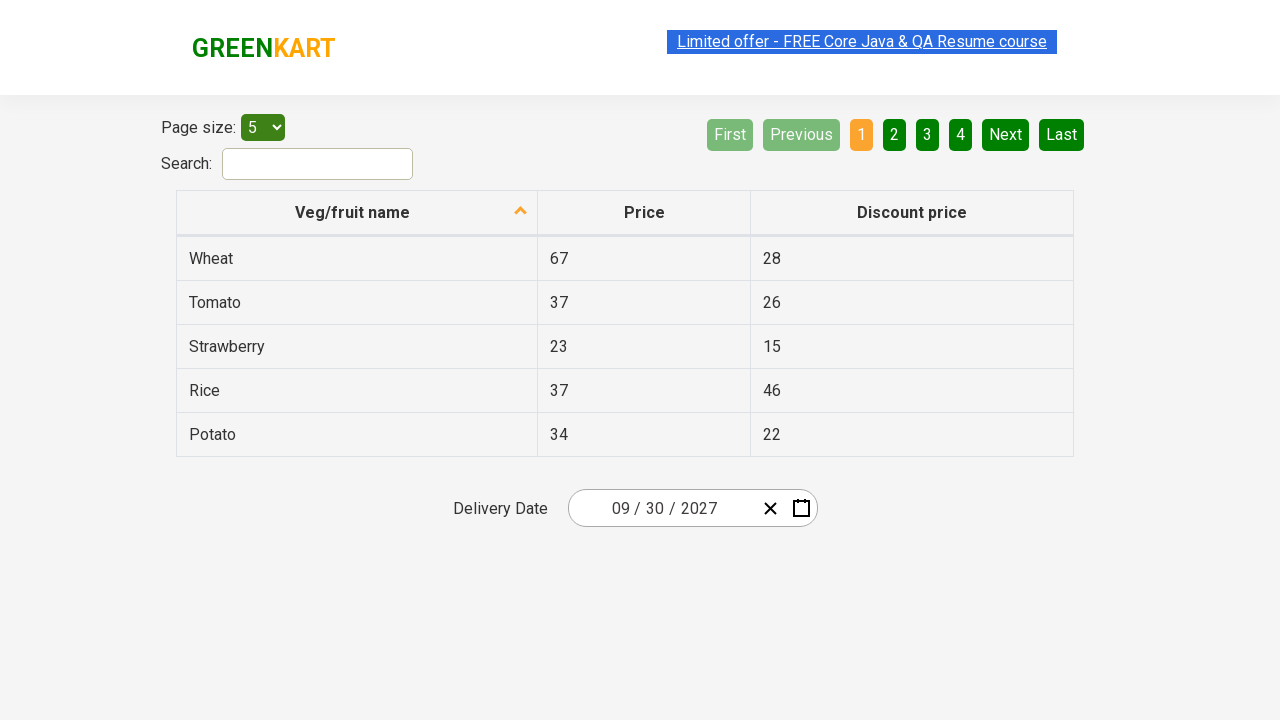

Verified date input fields are populated with selected date
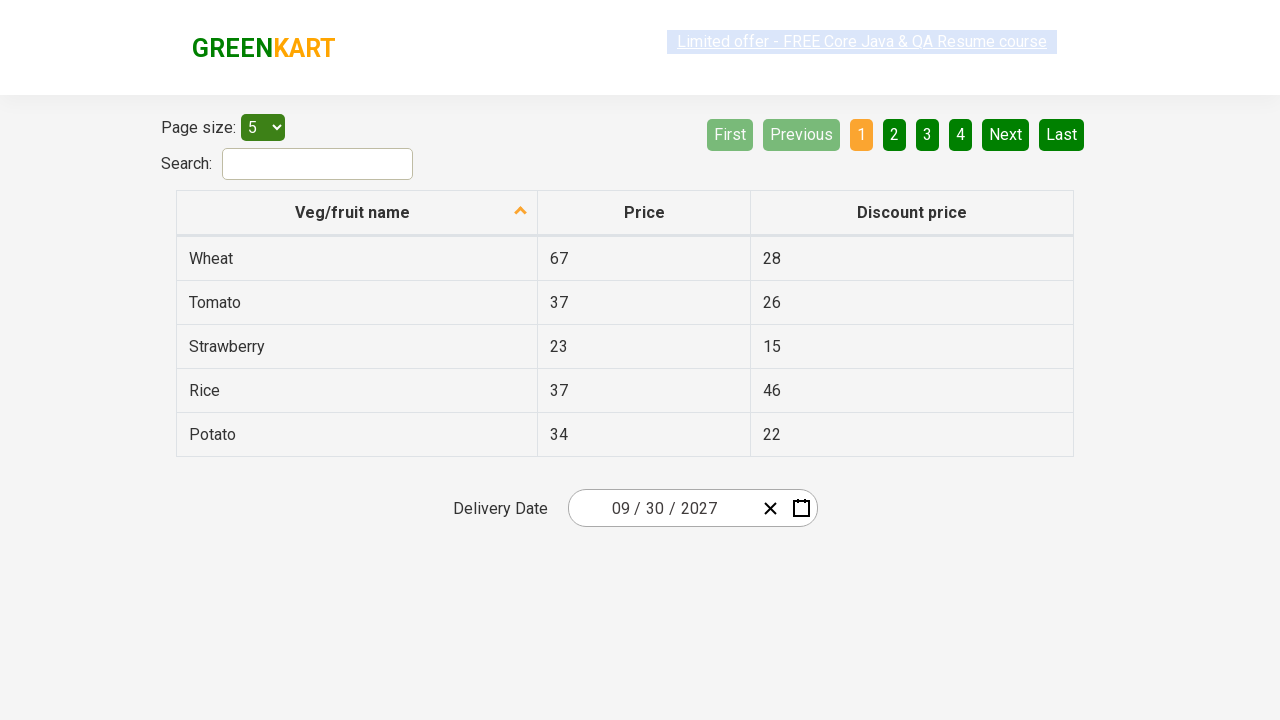

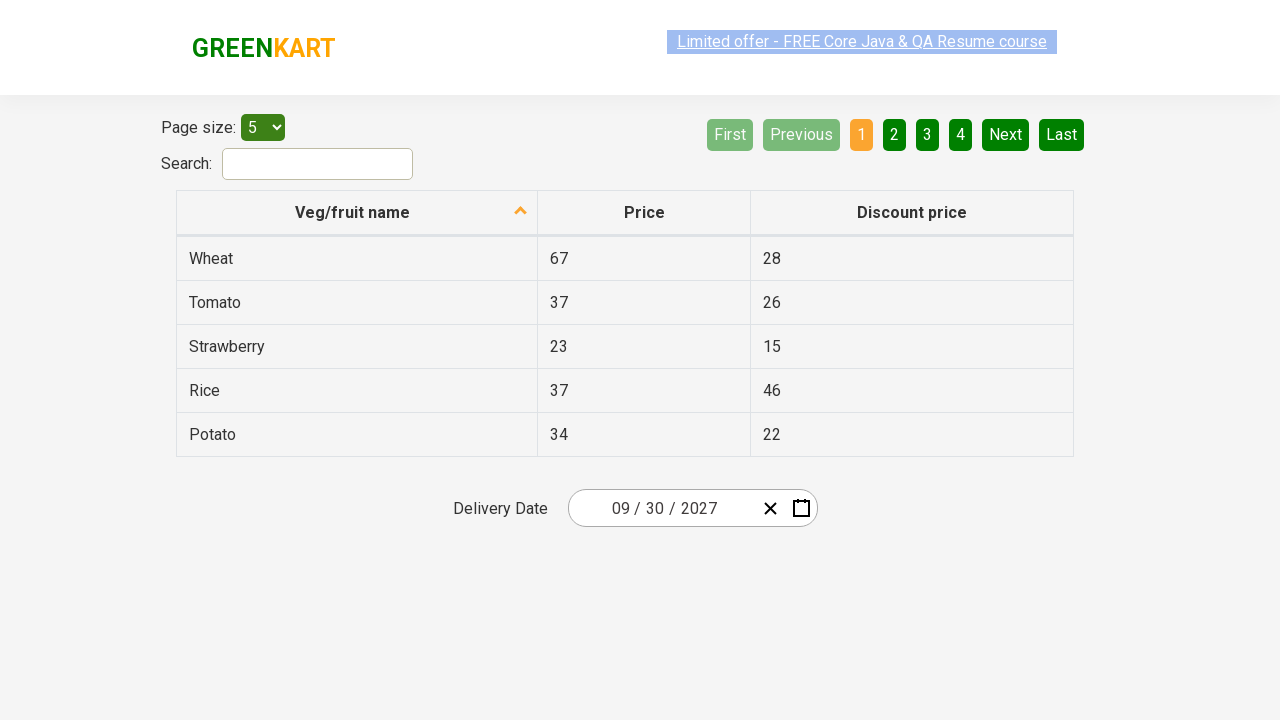